Navigates to Rahul Shetty Academy website and verifies the page loads by checking the title

Starting URL: https://rahulshettyacademy.com/

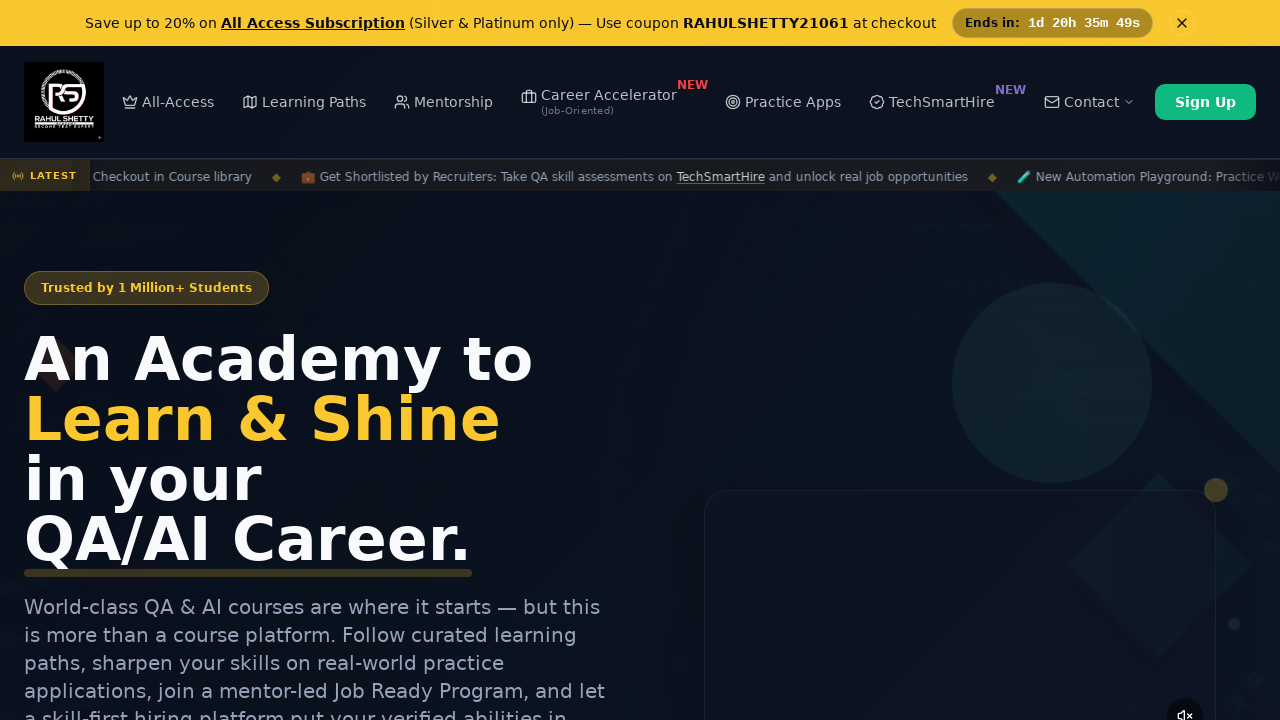

Navigated to Rahul Shetty Academy website
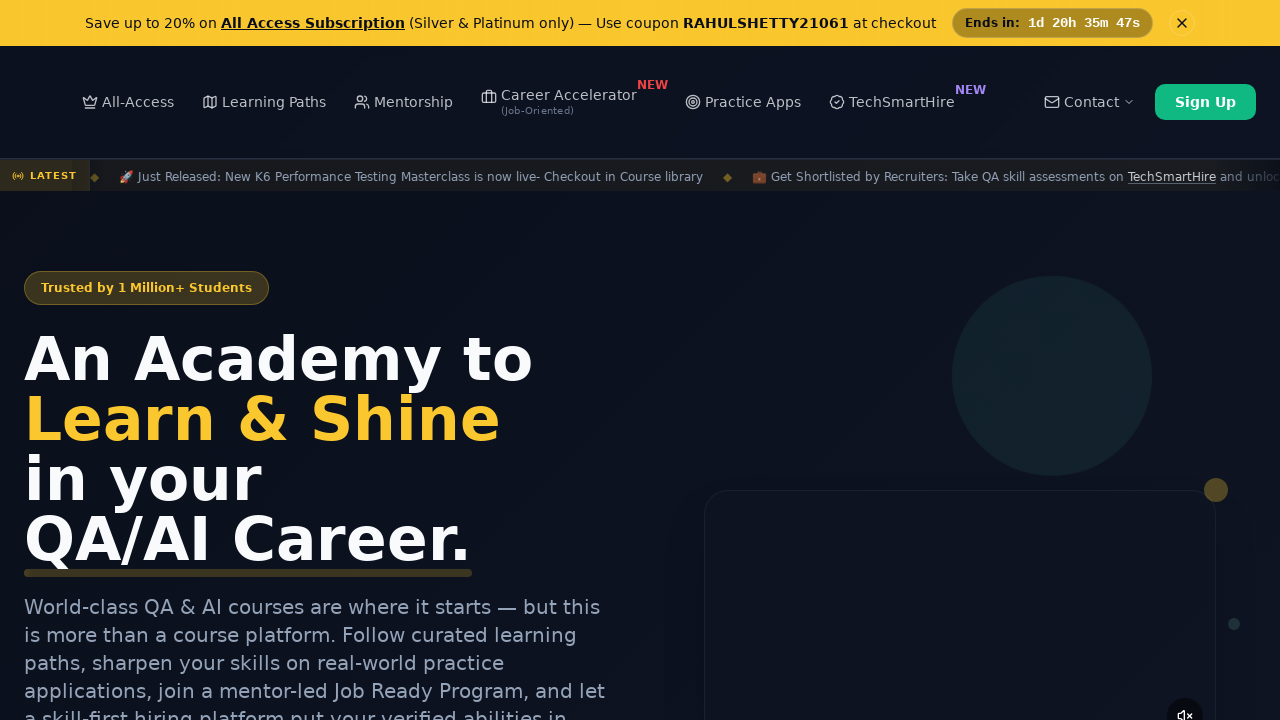

Page loaded (domcontentloaded state reached)
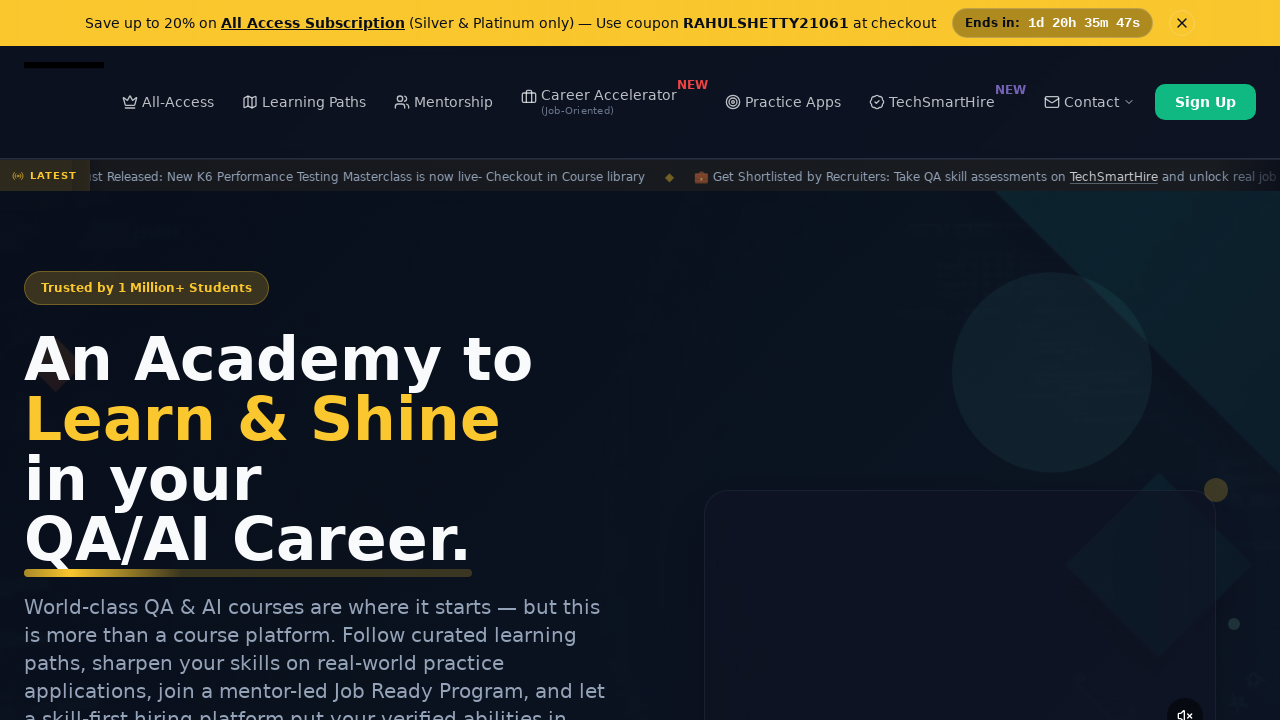

Retrieved page title: 'Rahul Shetty Academy | QA Automation, Playwright, AI Testing & Online Training'
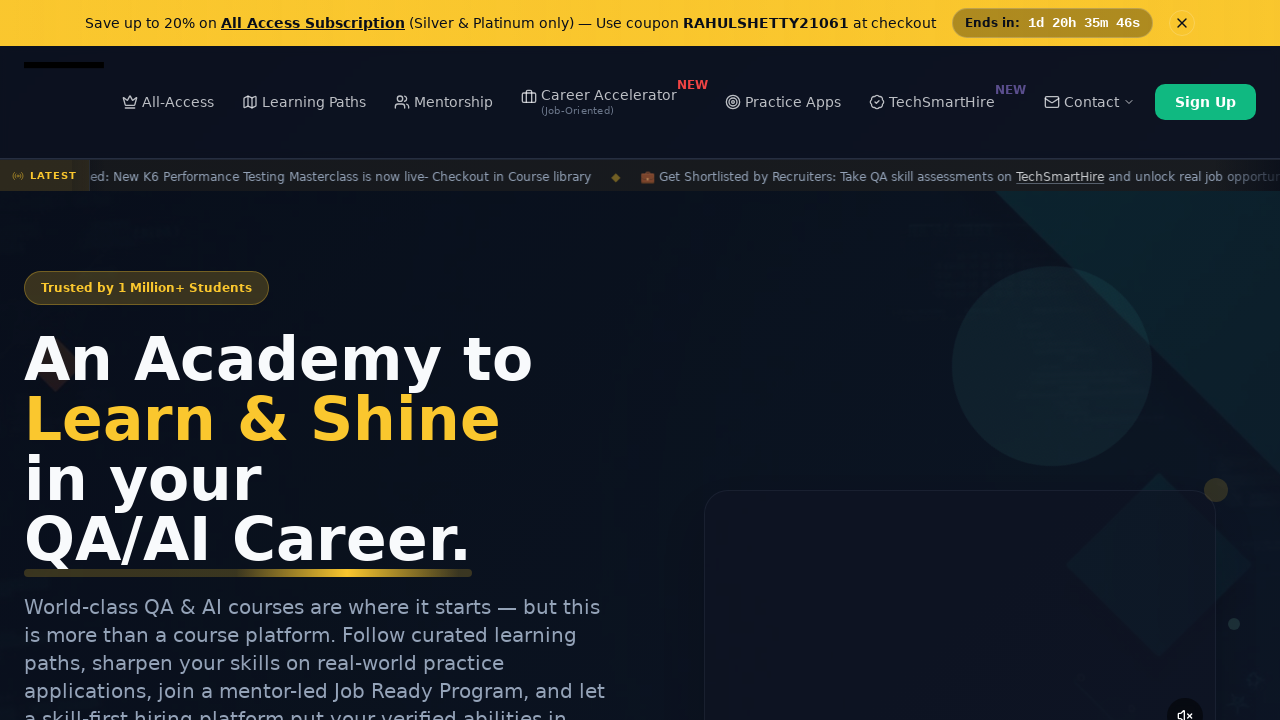

Verified page title is not empty
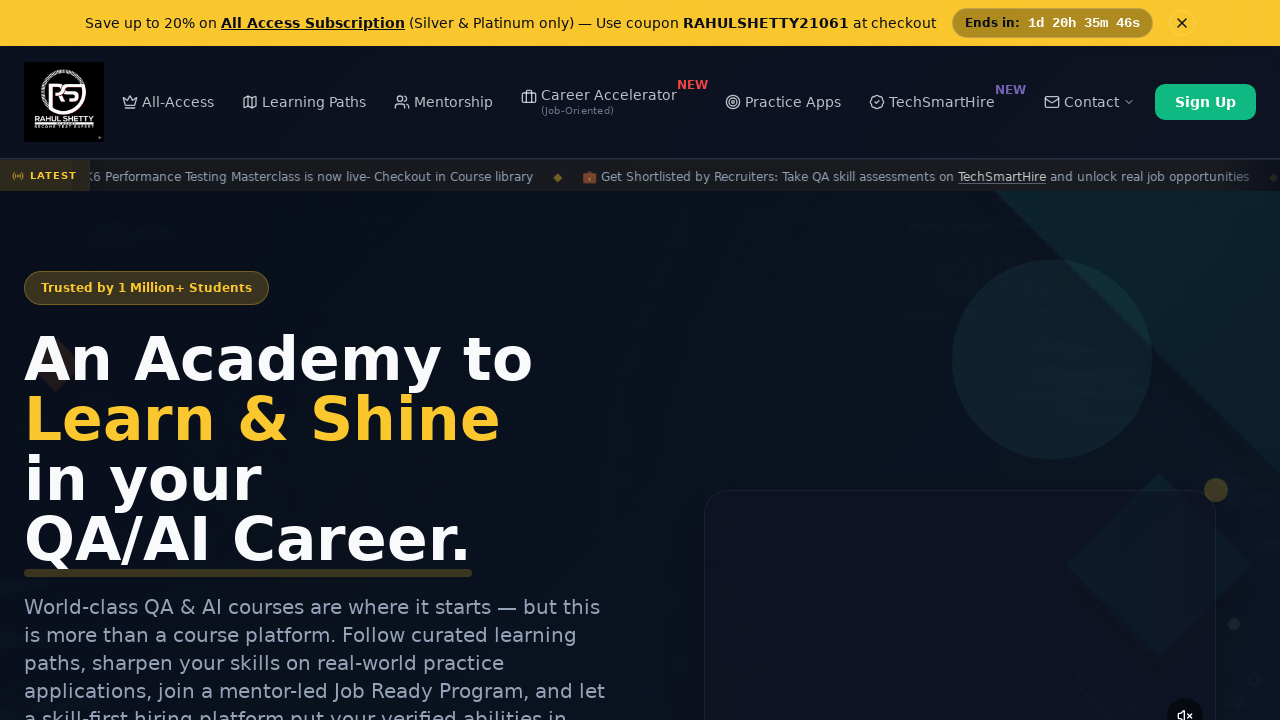

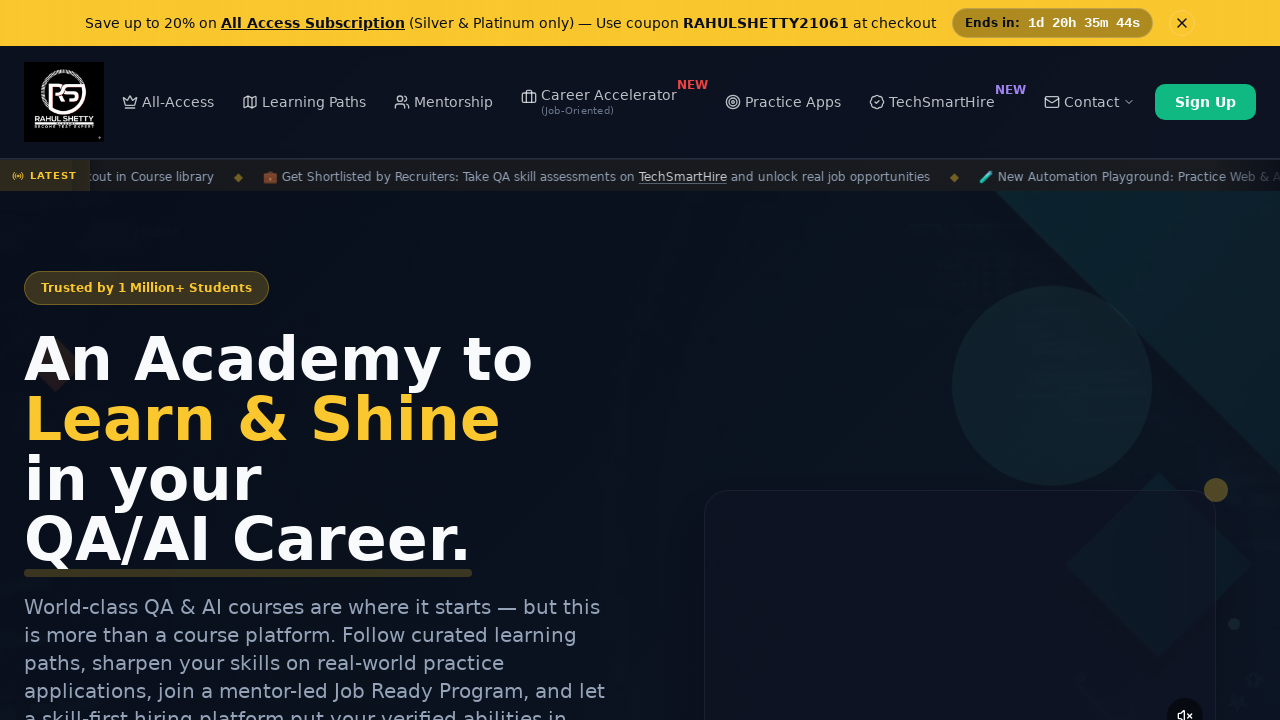